Navigates to YouTube and scrolls down the page by 1000 pixels using JavaScript execution

Starting URL: https://www.youtube.com

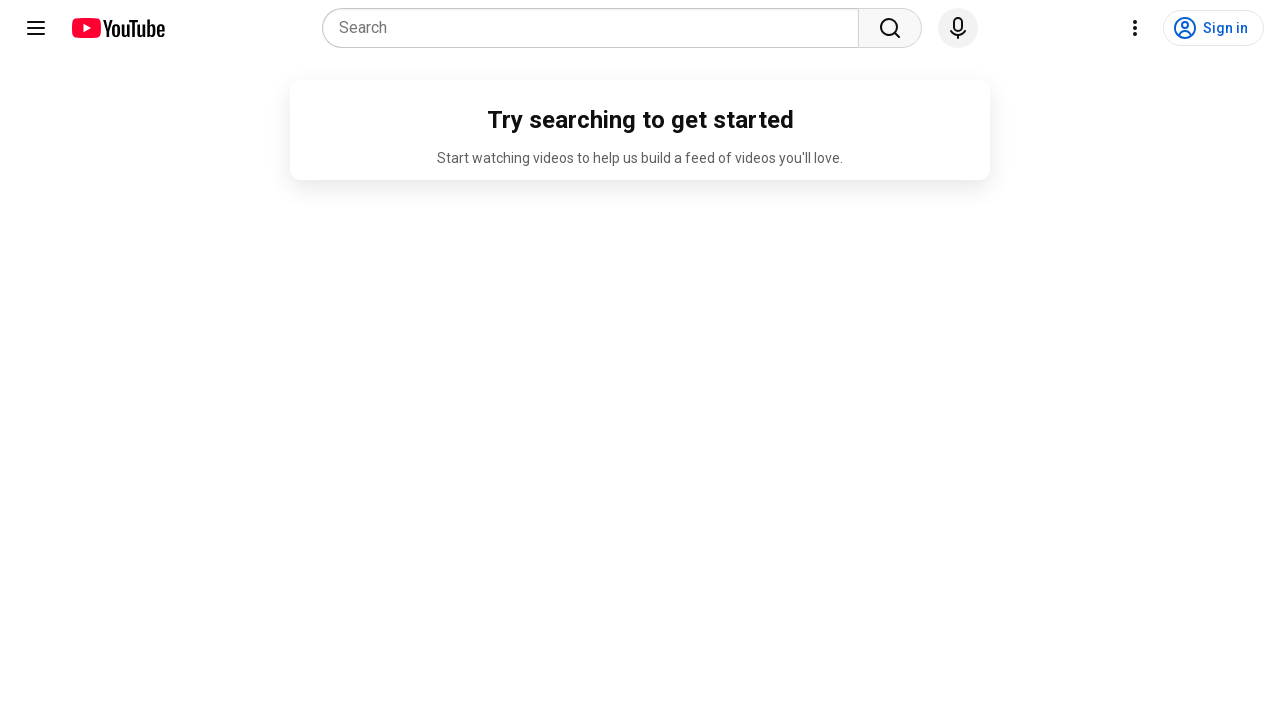

Navigated to YouTube homepage
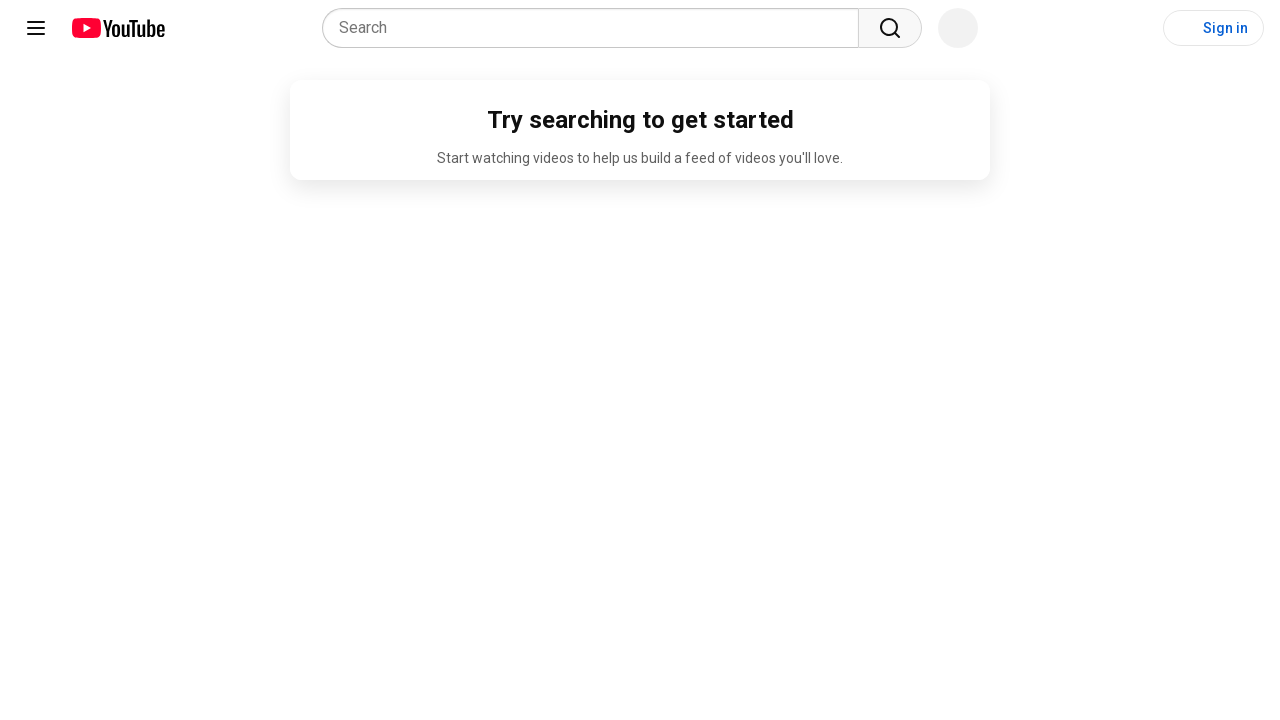

Scrolled down the page by 1000 pixels using JavaScript
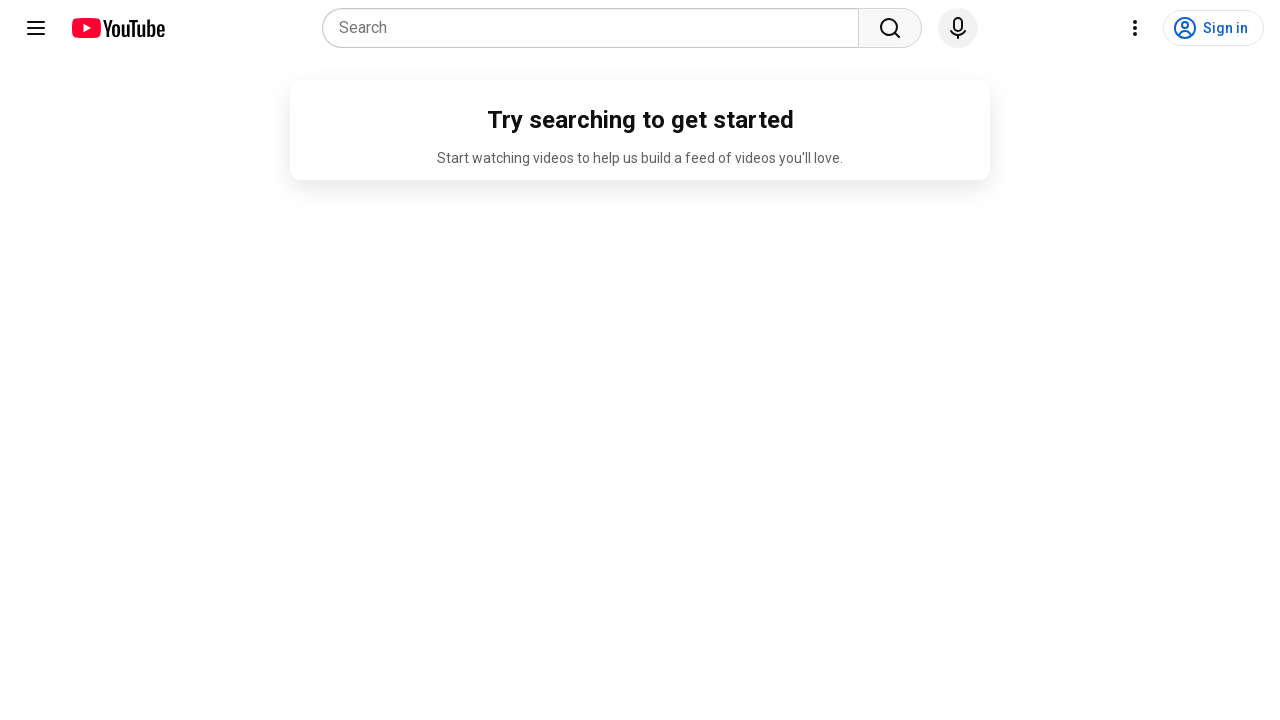

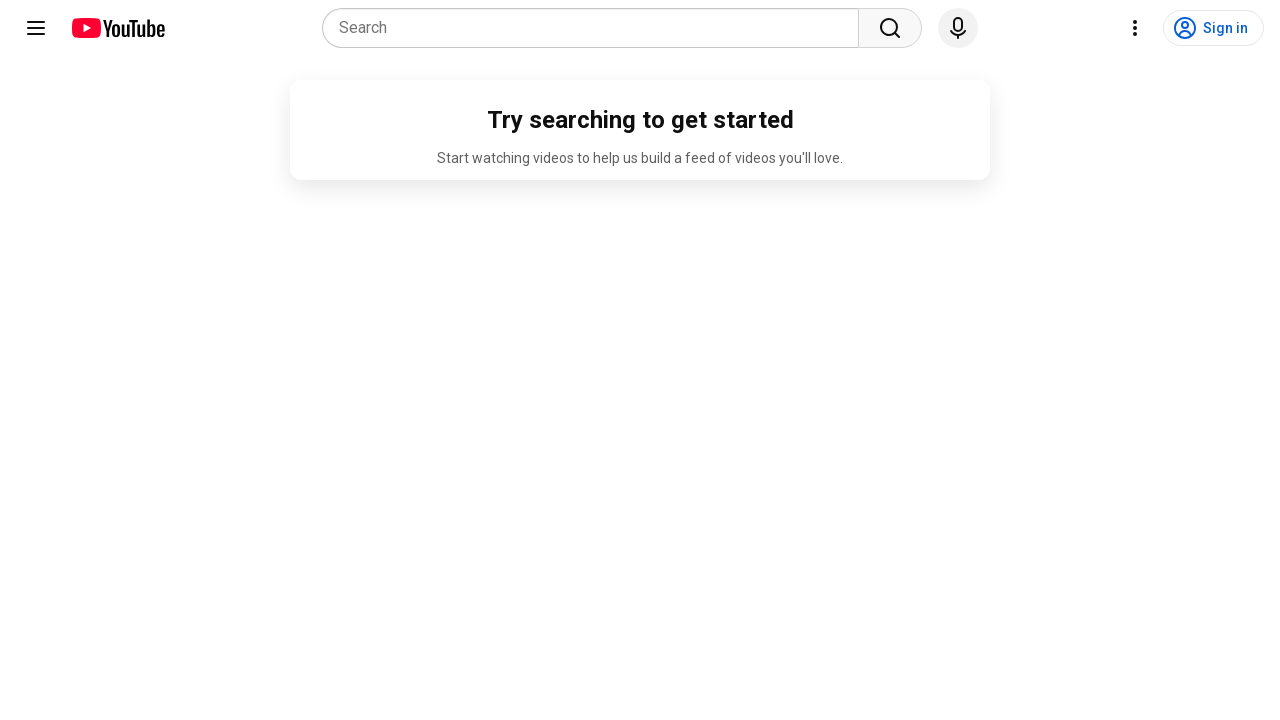